Tests clicking on view profile links after hovering over profile pictures and verifies navigation to correct user pages

Starting URL: https://the-internet.herokuapp.com/hovers

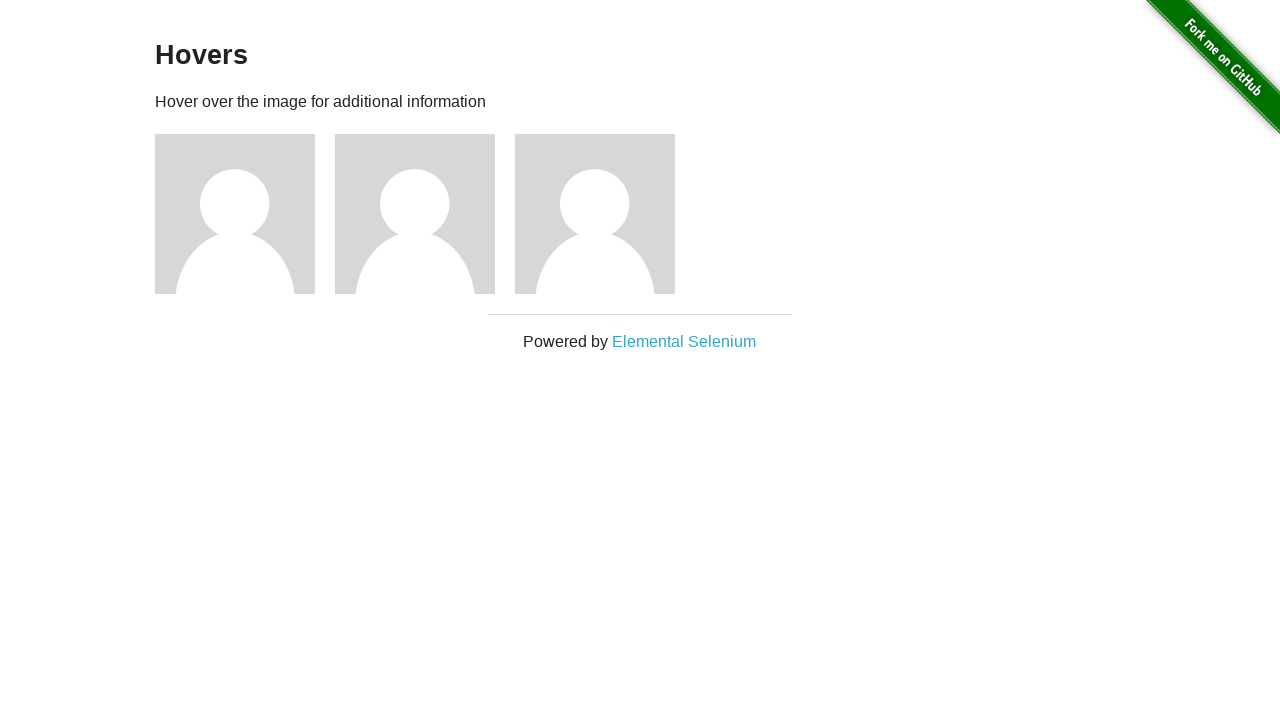

Retrieved count of profile figures on hovers page
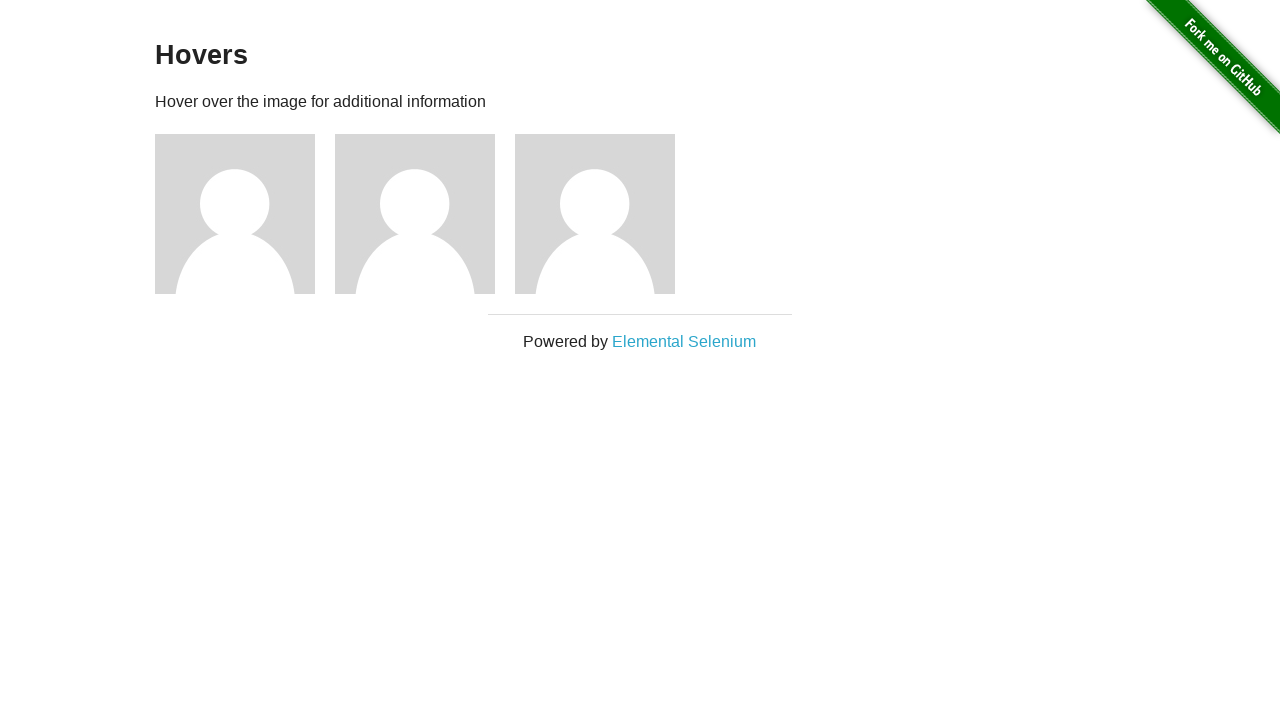

Hovered over profile picture 1 at (235, 214) on (//img[@alt='User Avatar'])[1]
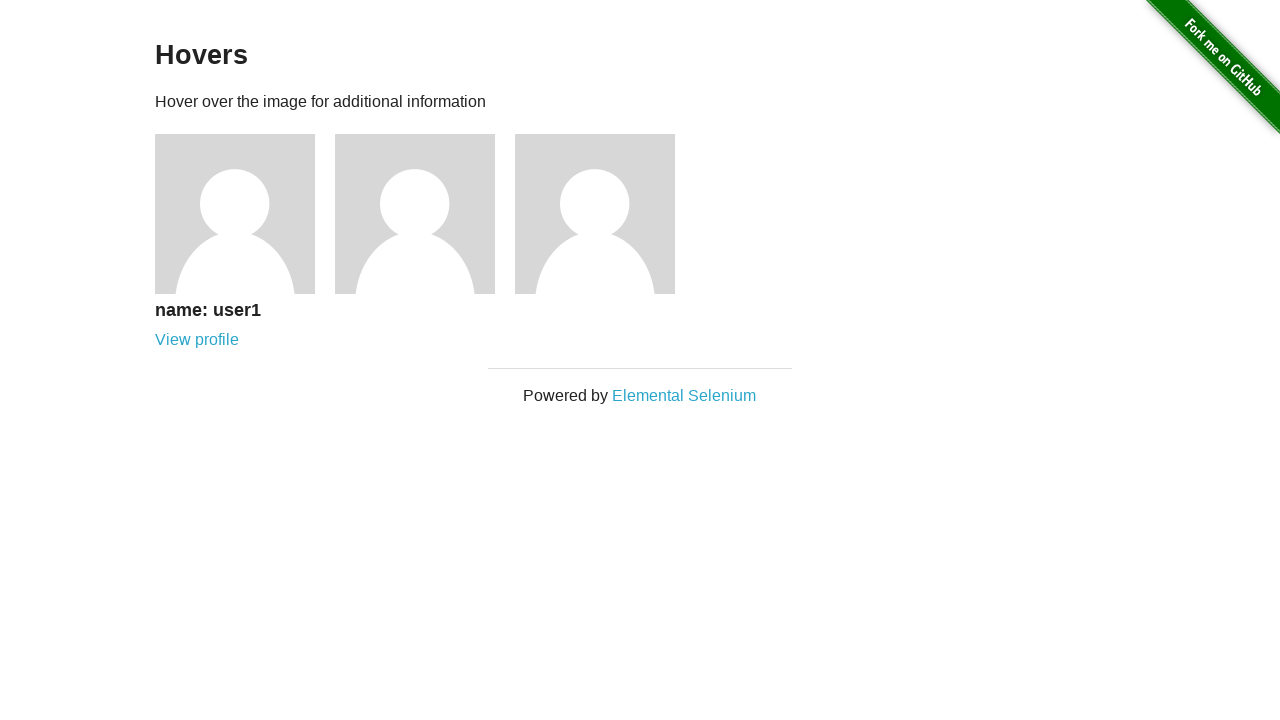

Clicked 'View profile' link for profile 1 at (197, 340) on (//a[contains(text(),'View profile')])[1]
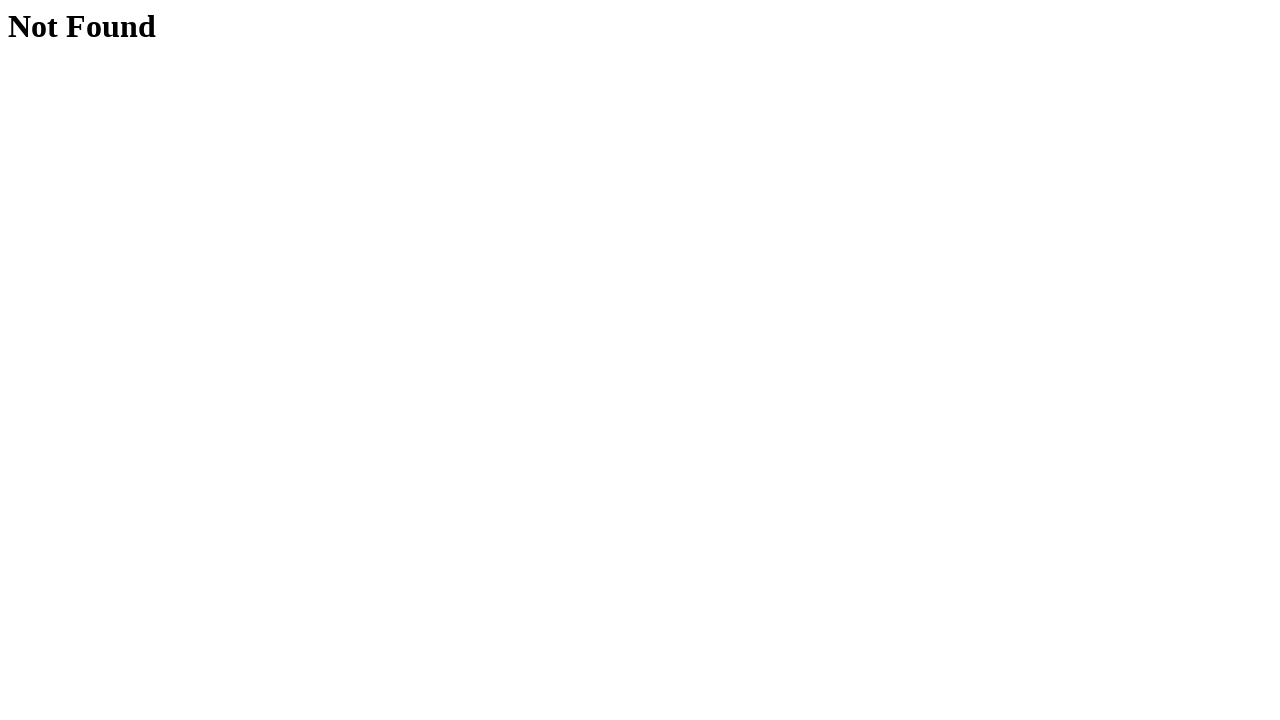

Verified navigation away from hovers page for profile 1
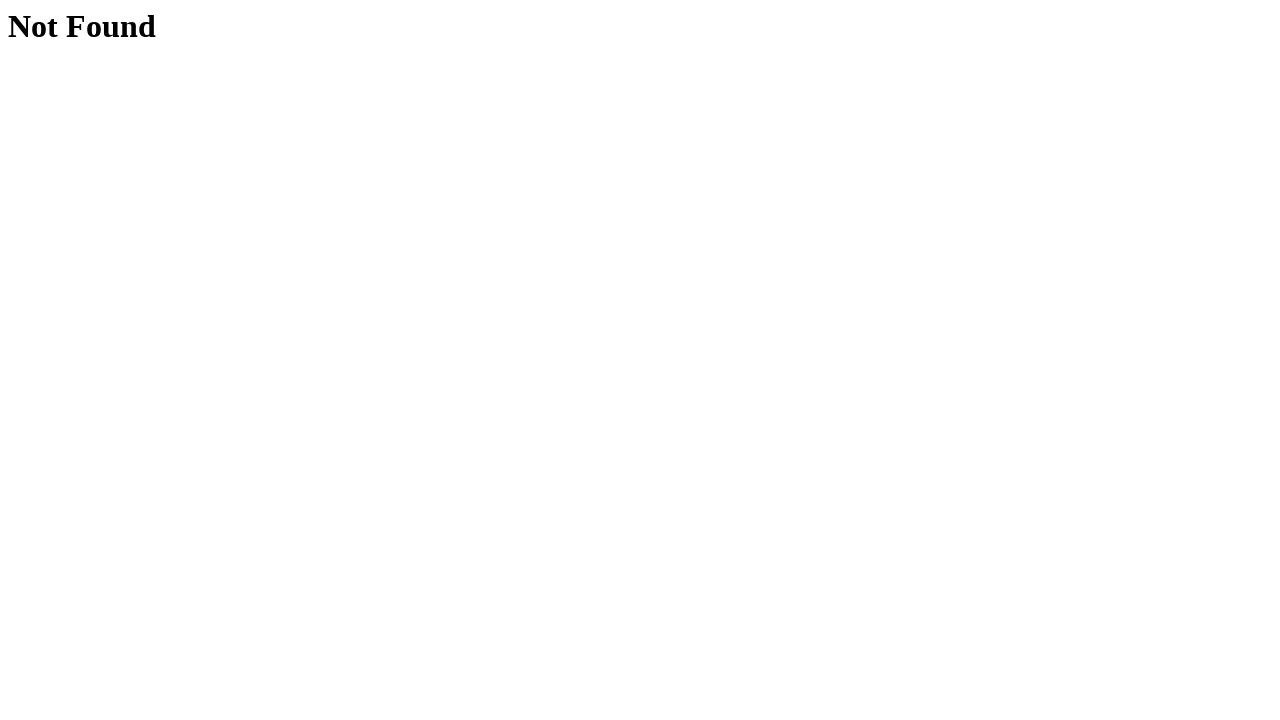

Verified correct user profile page URL for user 1
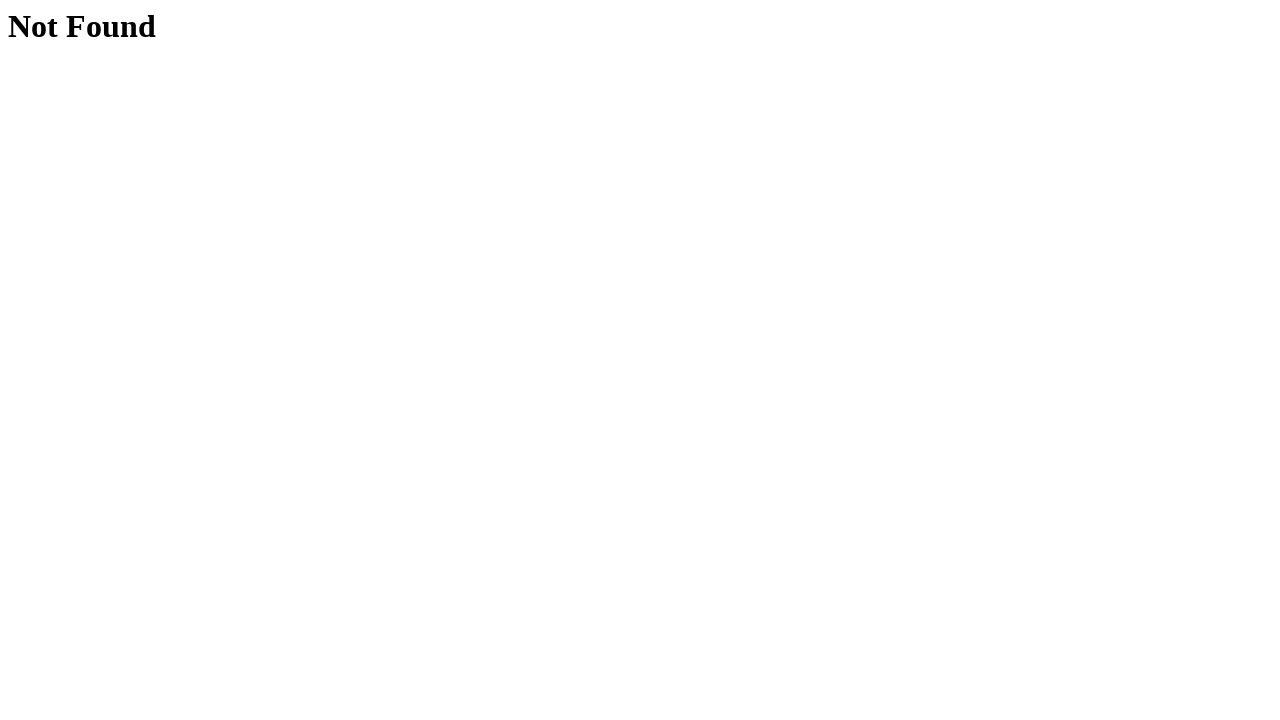

Navigated back to hovers page for profile 2
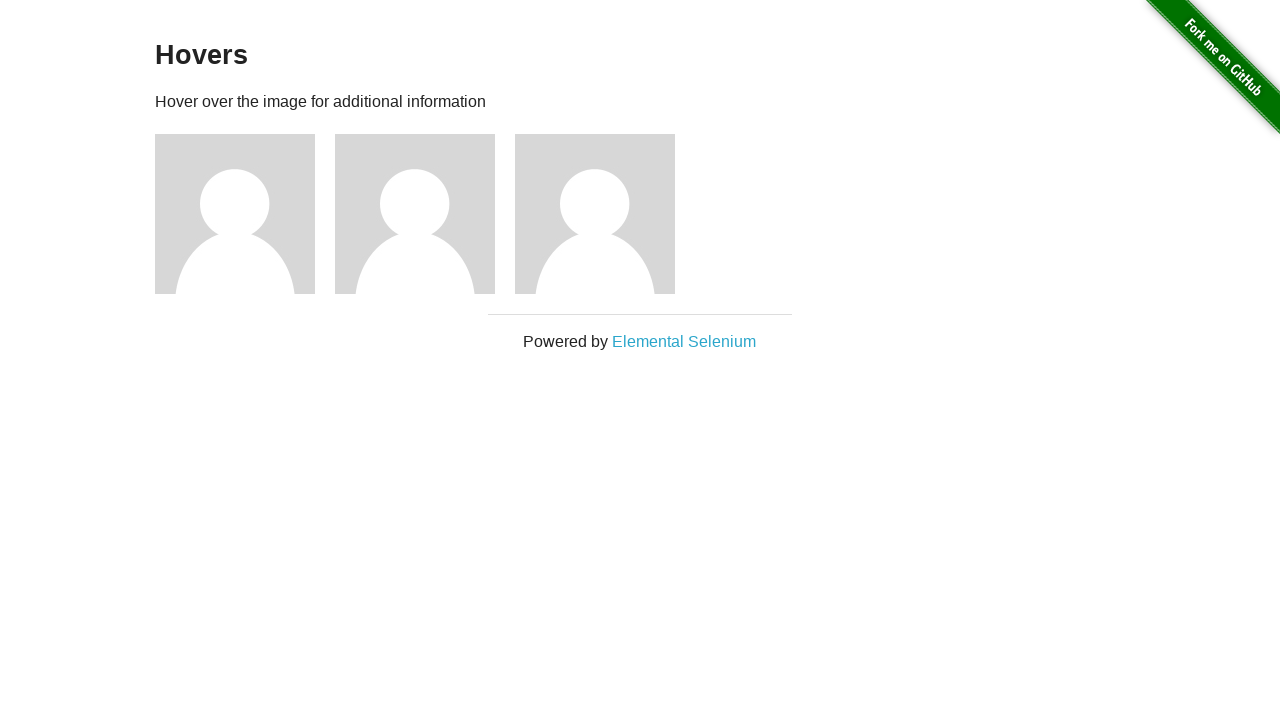

Hovered over profile picture 2 at (415, 214) on (//img[@alt='User Avatar'])[2]
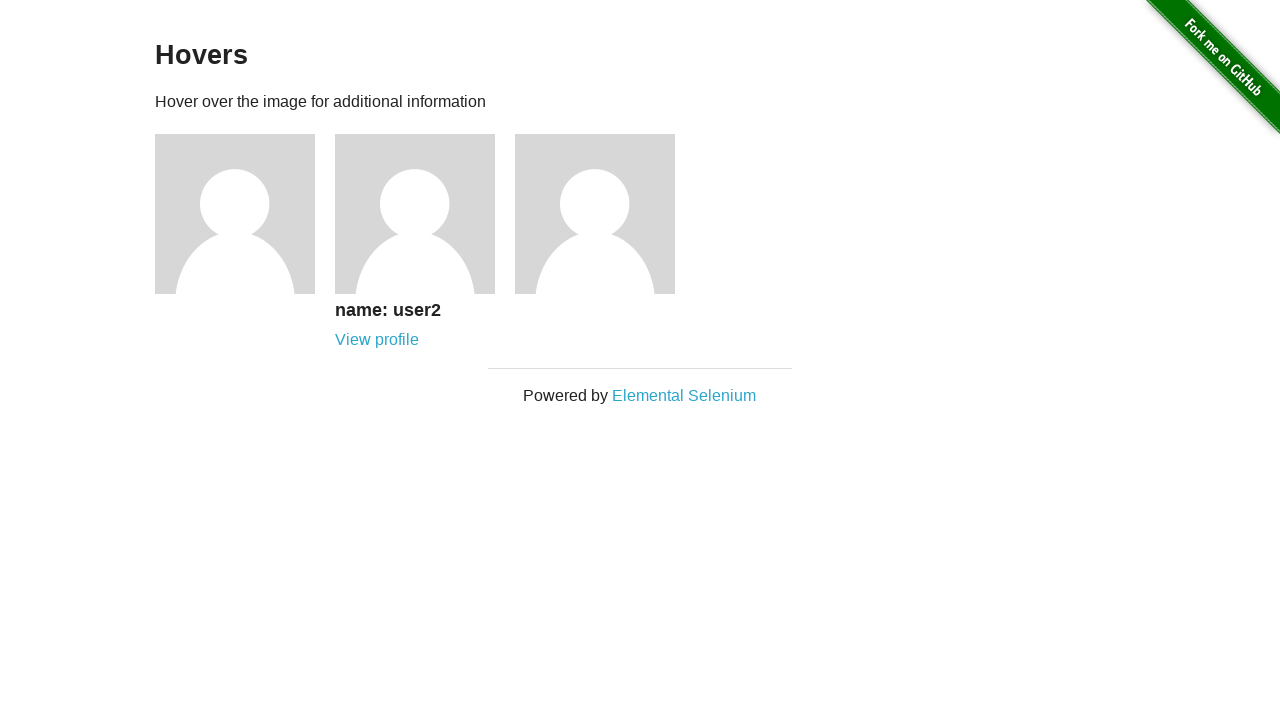

Clicked 'View profile' link for profile 2 at (377, 340) on (//a[contains(text(),'View profile')])[2]
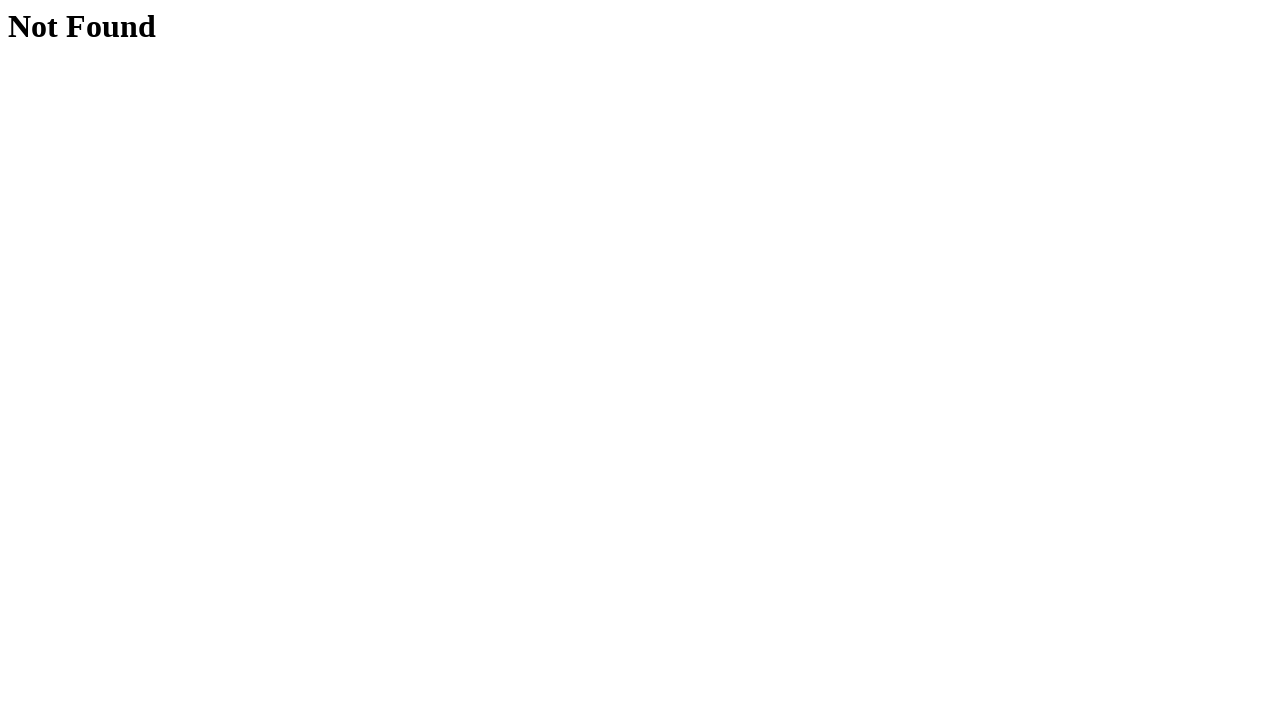

Verified navigation away from hovers page for profile 2
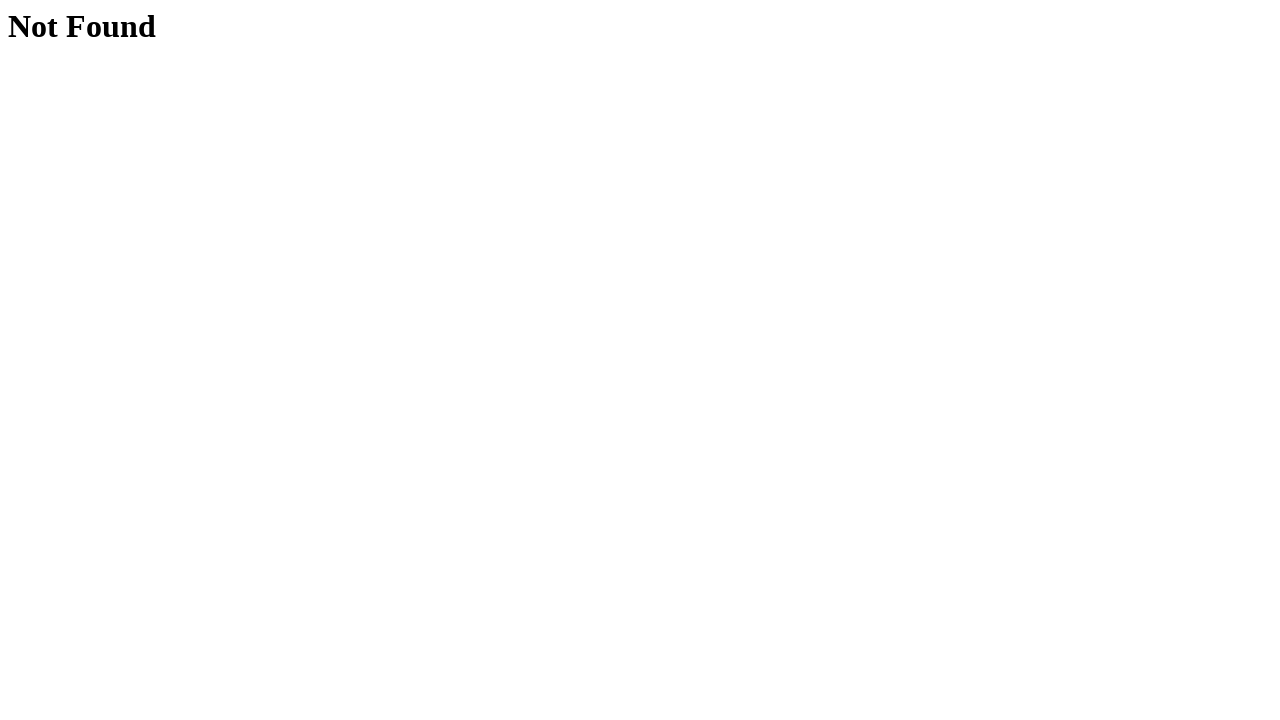

Verified correct user profile page URL for user 2
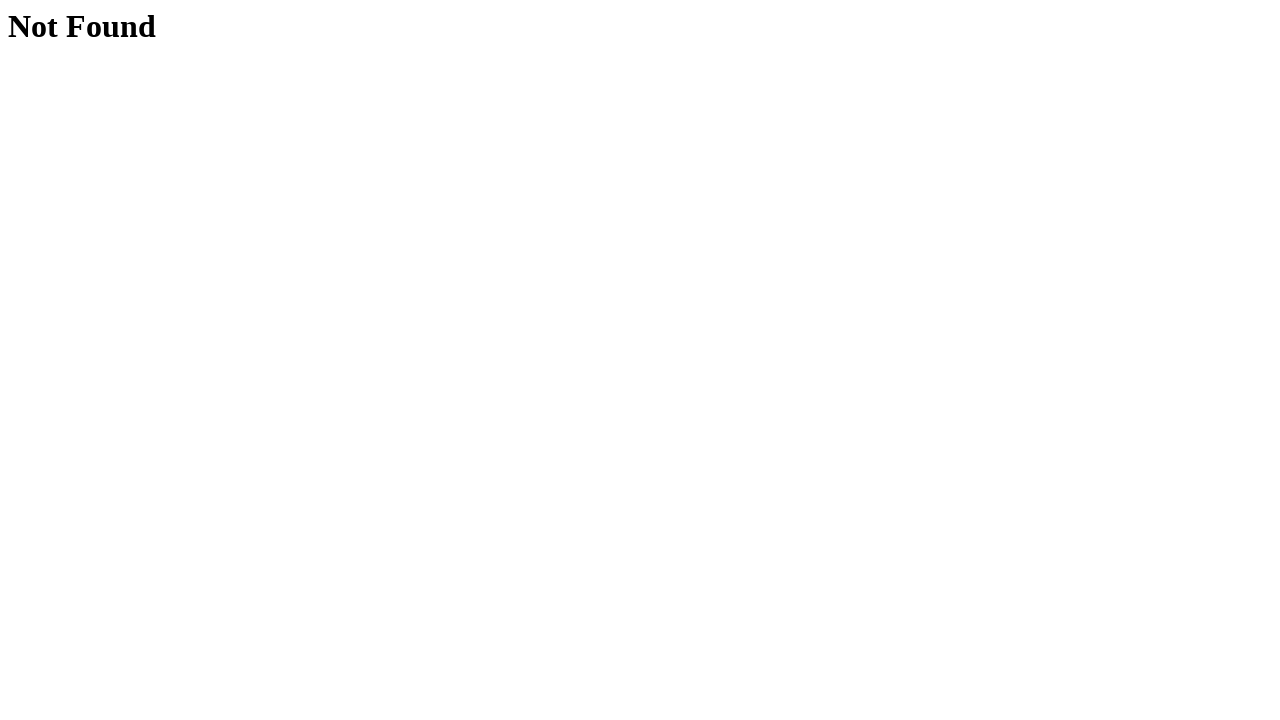

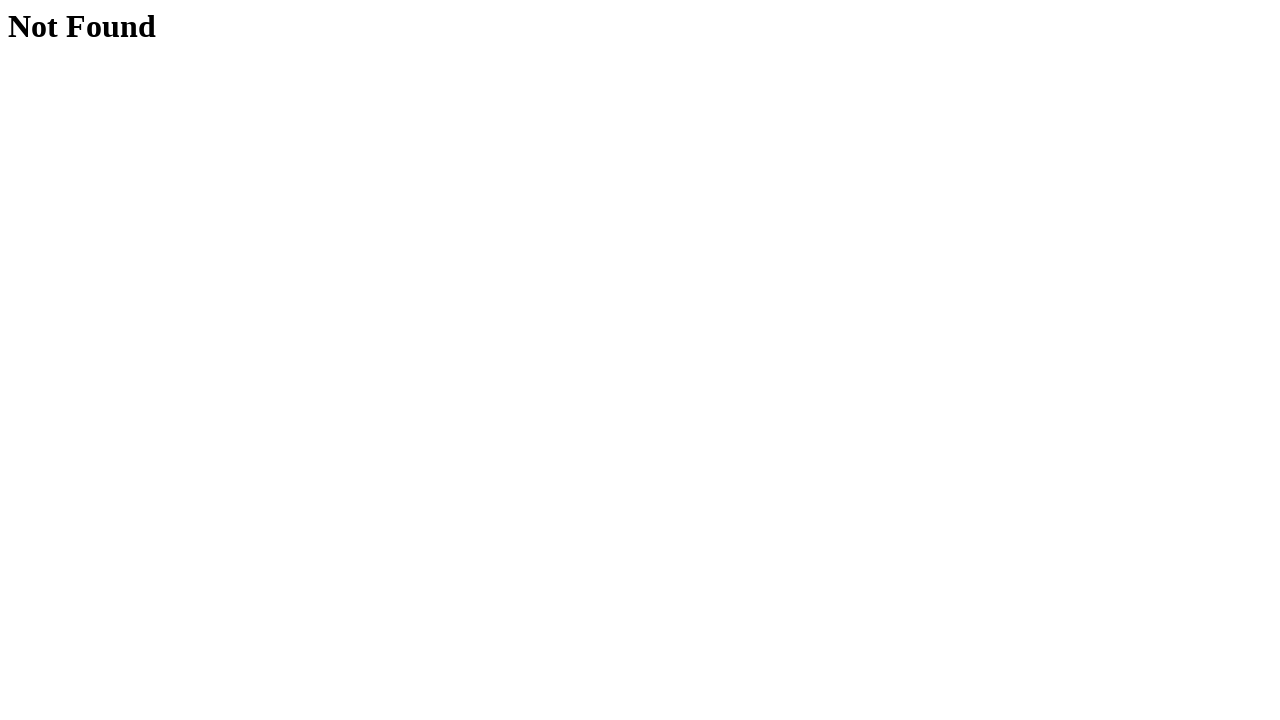